Opens the appointment modal and enters an extremely long pet name to test input field length validation.

Starting URL: https://test-a-pet.vercel.app/

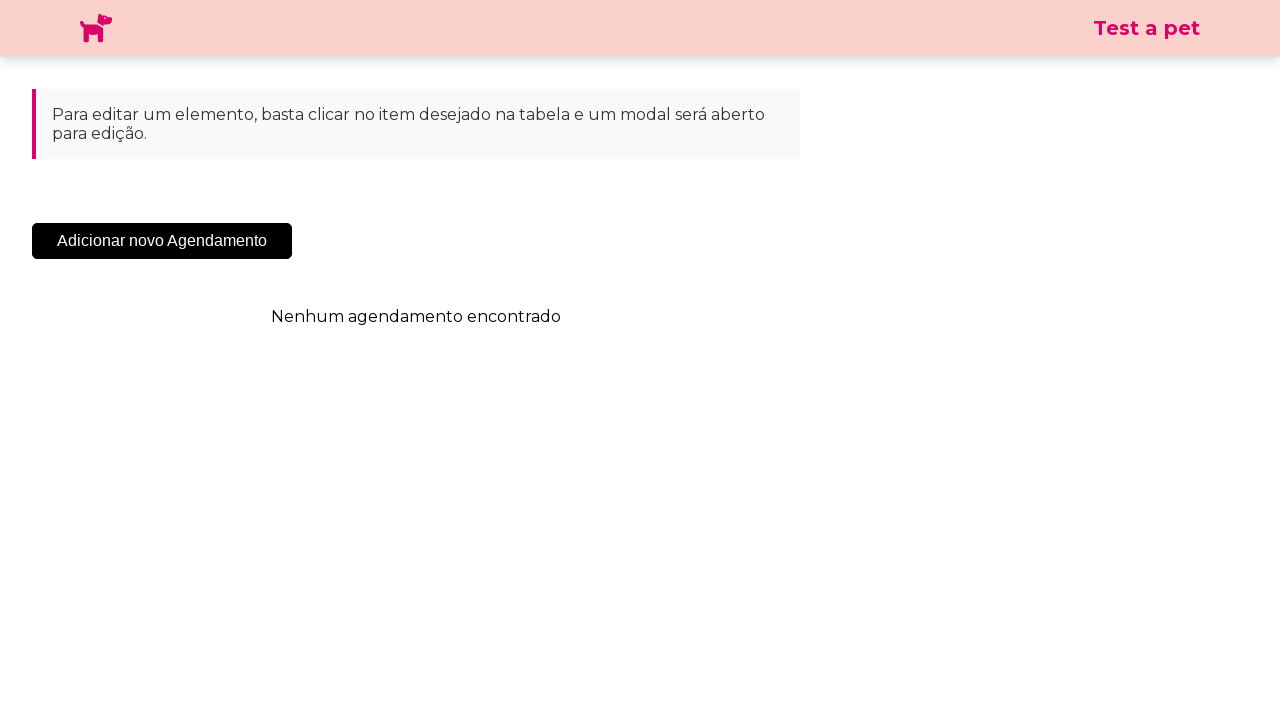

Clicked 'Add New Appointment' button to open appointment modal at (162, 241) on .sc-cHqXqK.kZzwzX
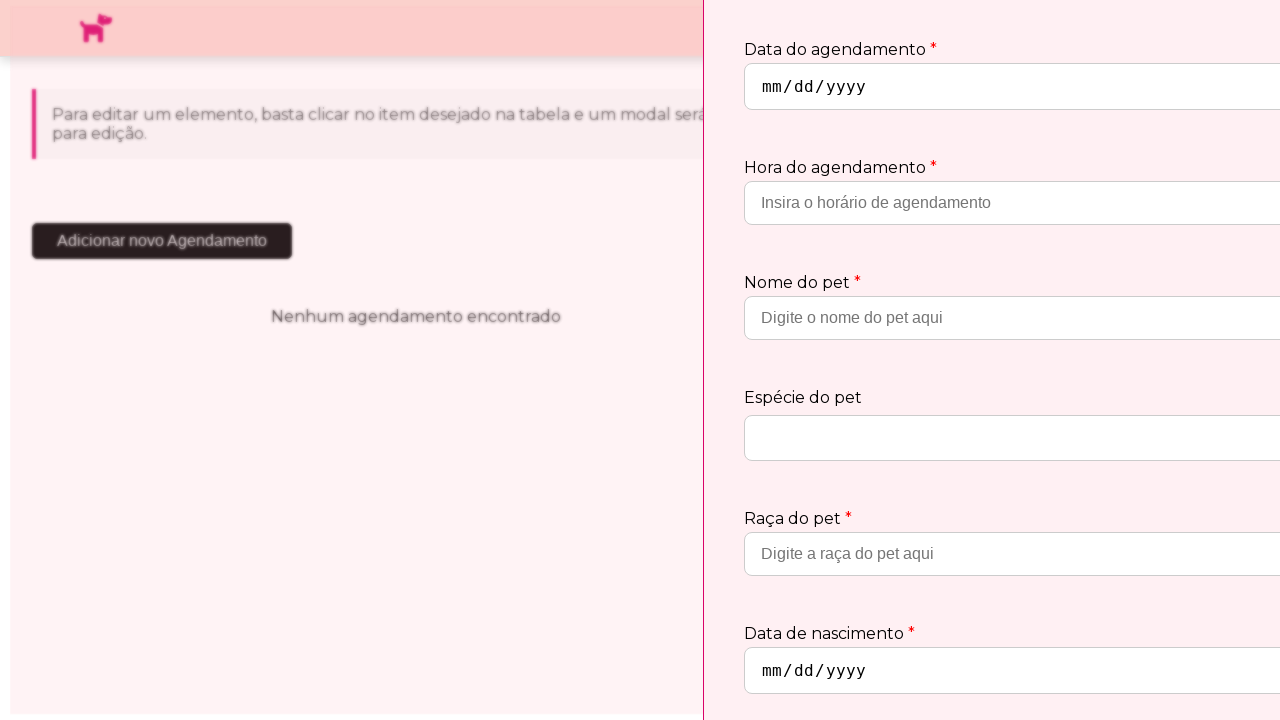

Appointment modal appeared and loaded
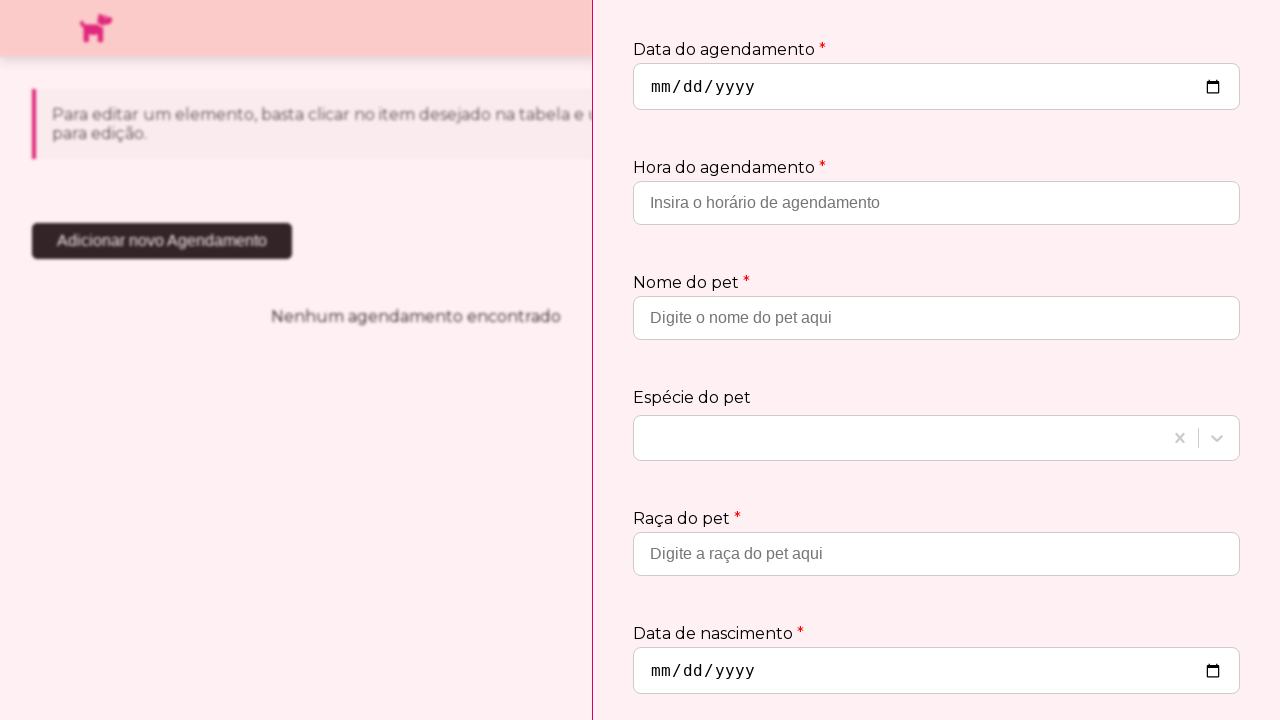

Entered extremely long pet name to test input field length validation on input[placeholder='Digite o nome do pet aqui']
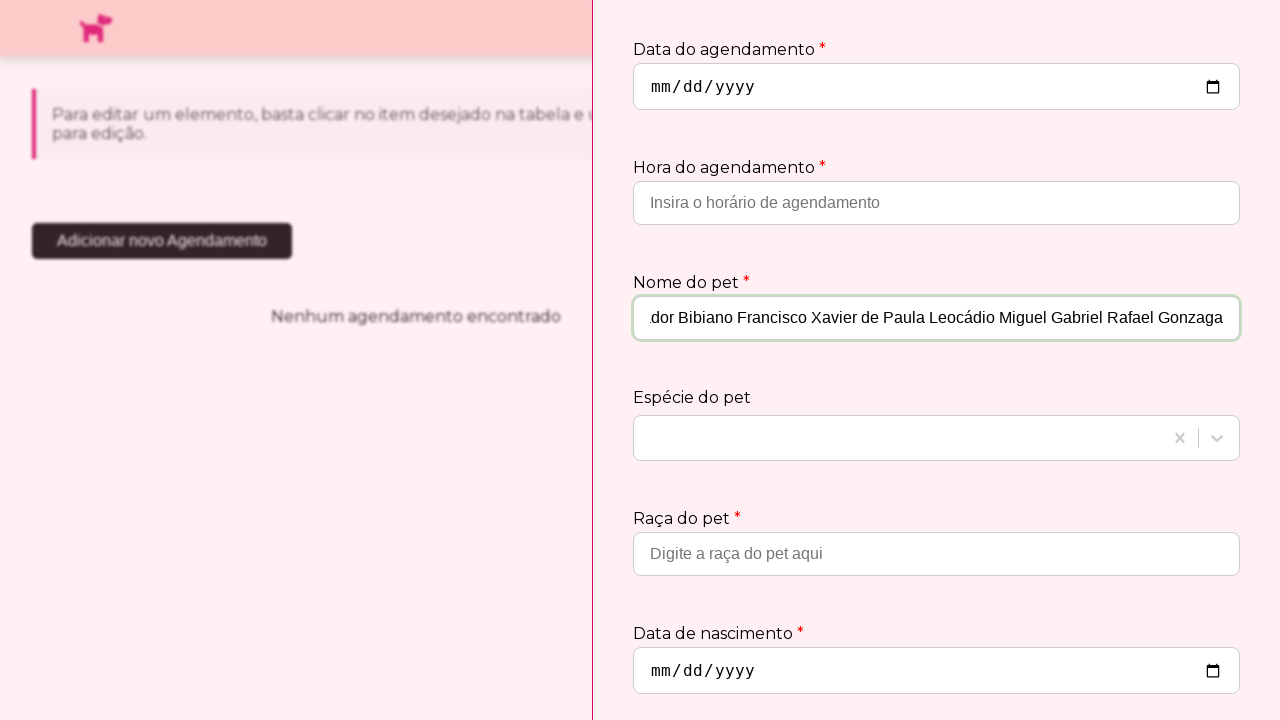

Verified pet name input is truncated to 128 characters or less
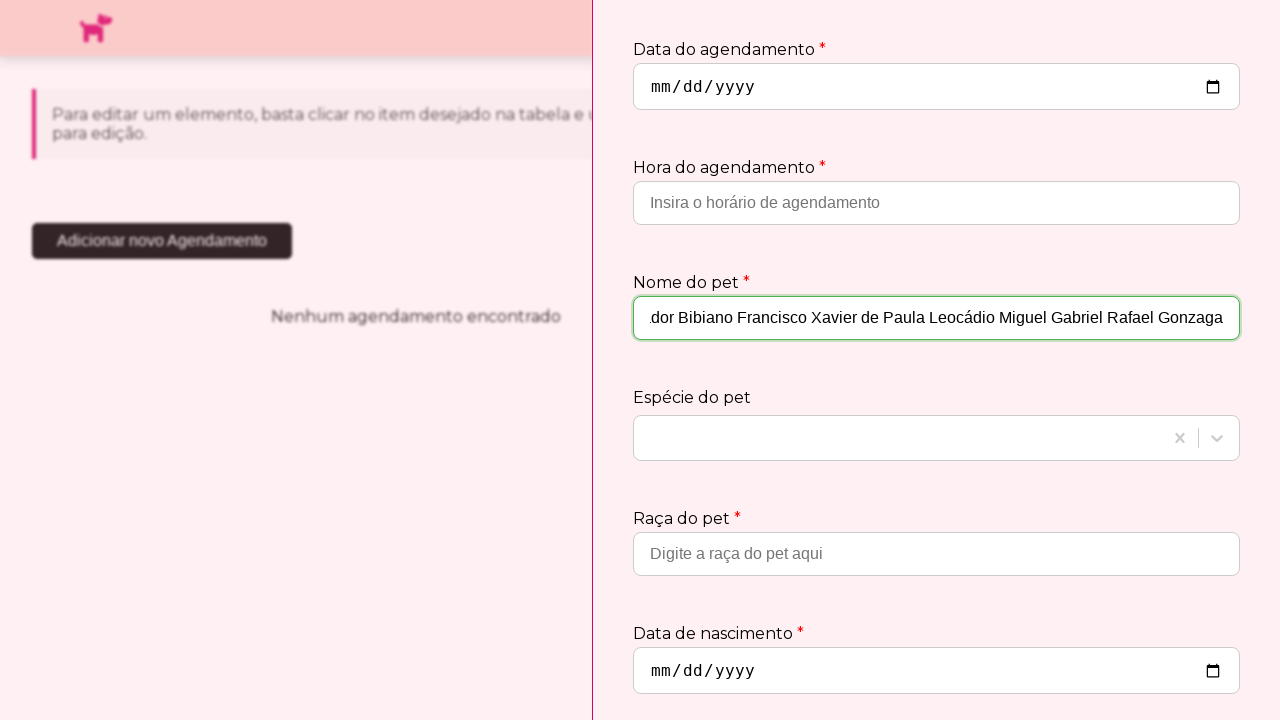

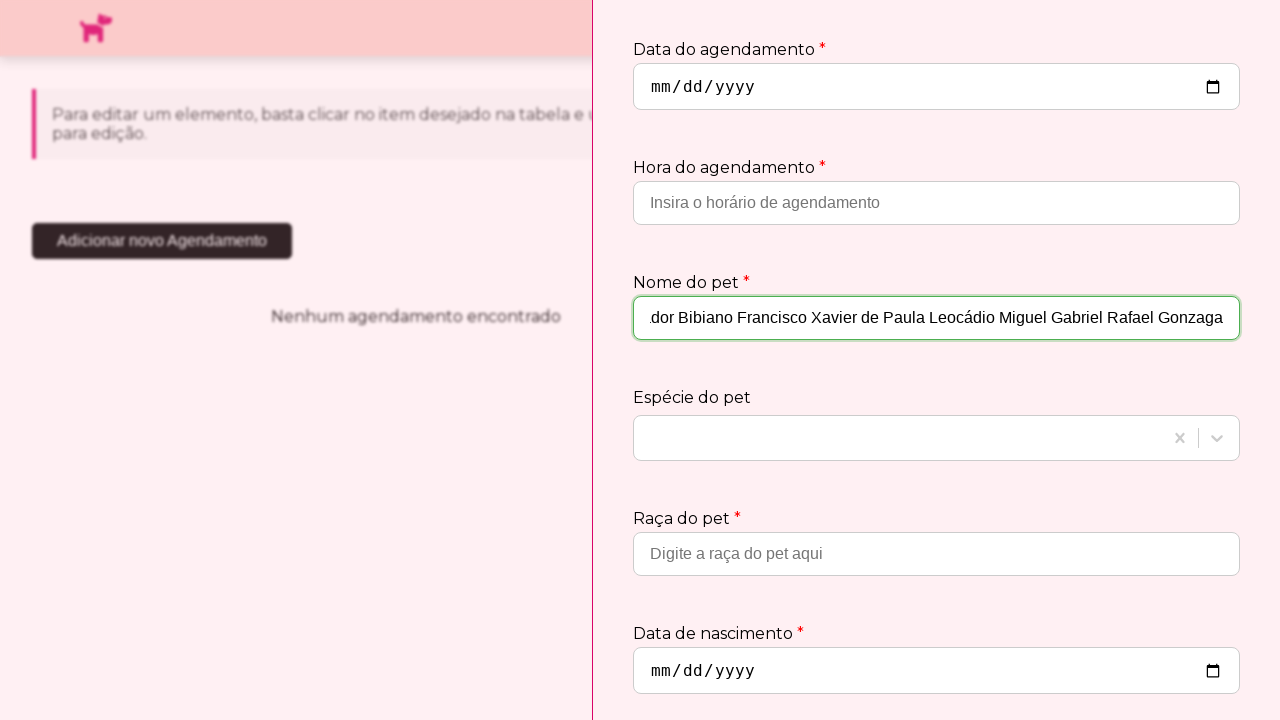